Tests dynamic loading functionality by clicking a start button and waiting for content to load

Starting URL: http://the-internet.herokuapp.com/dynamic_loading/1

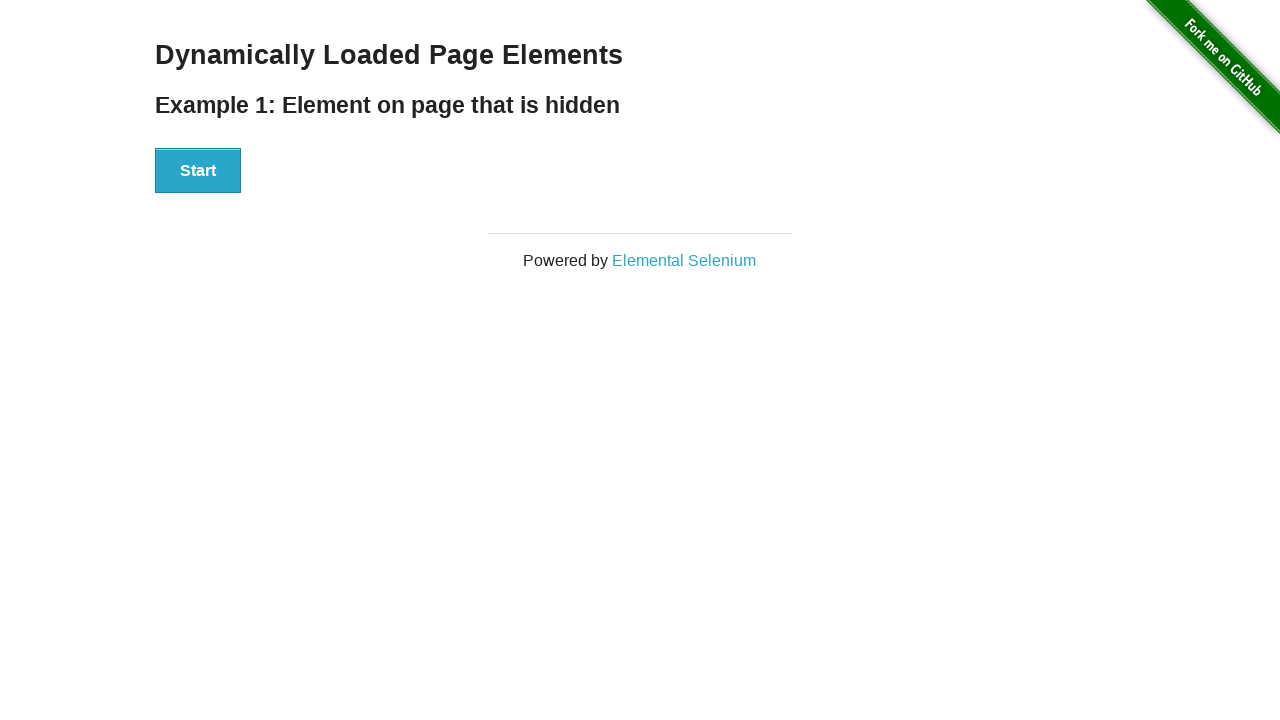

Clicked Start button to trigger dynamic loading at (198, 171) on xpath=//button[normalize-space()='Start']
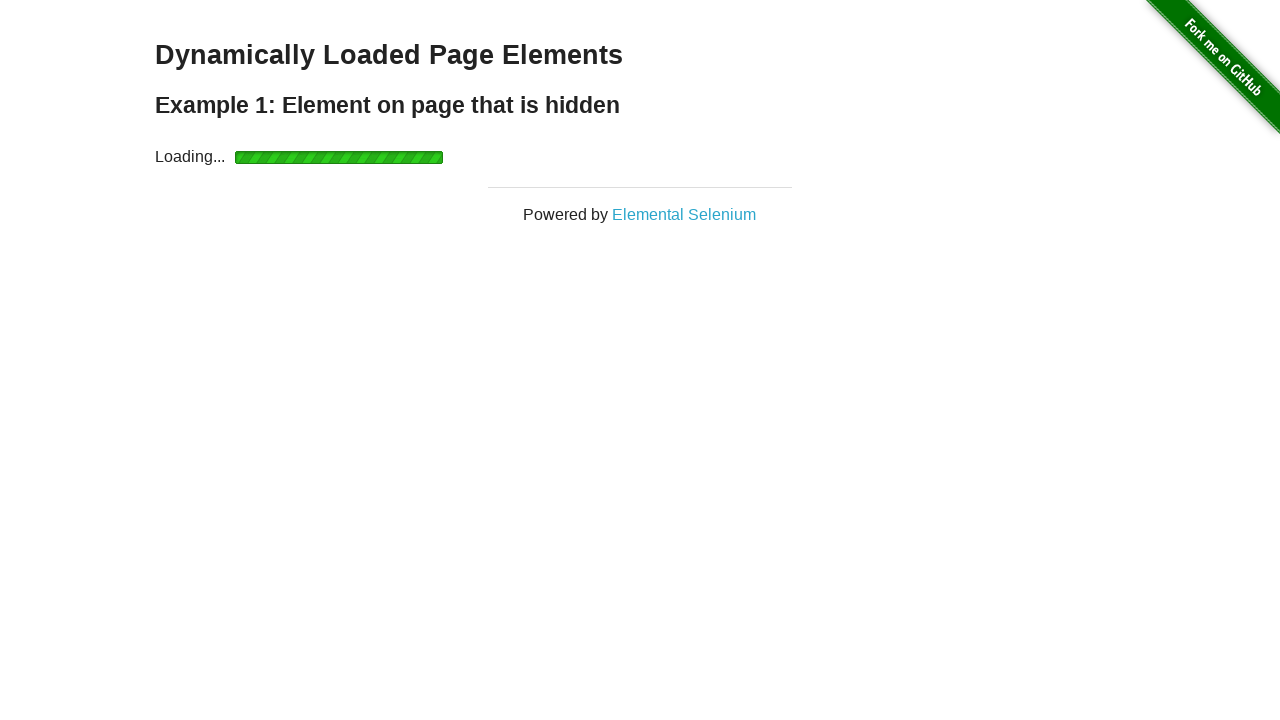

Loading indicator disappeared, content loaded
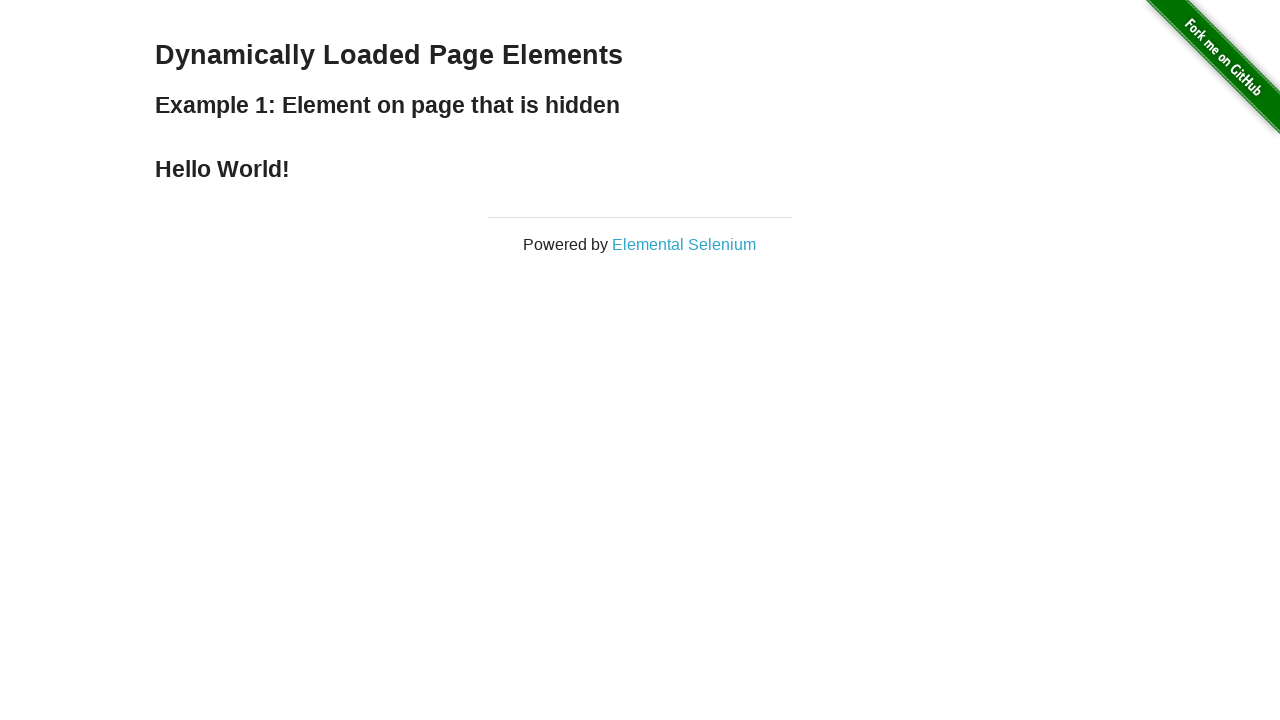

Verified loaded content displays 'Hello World!'
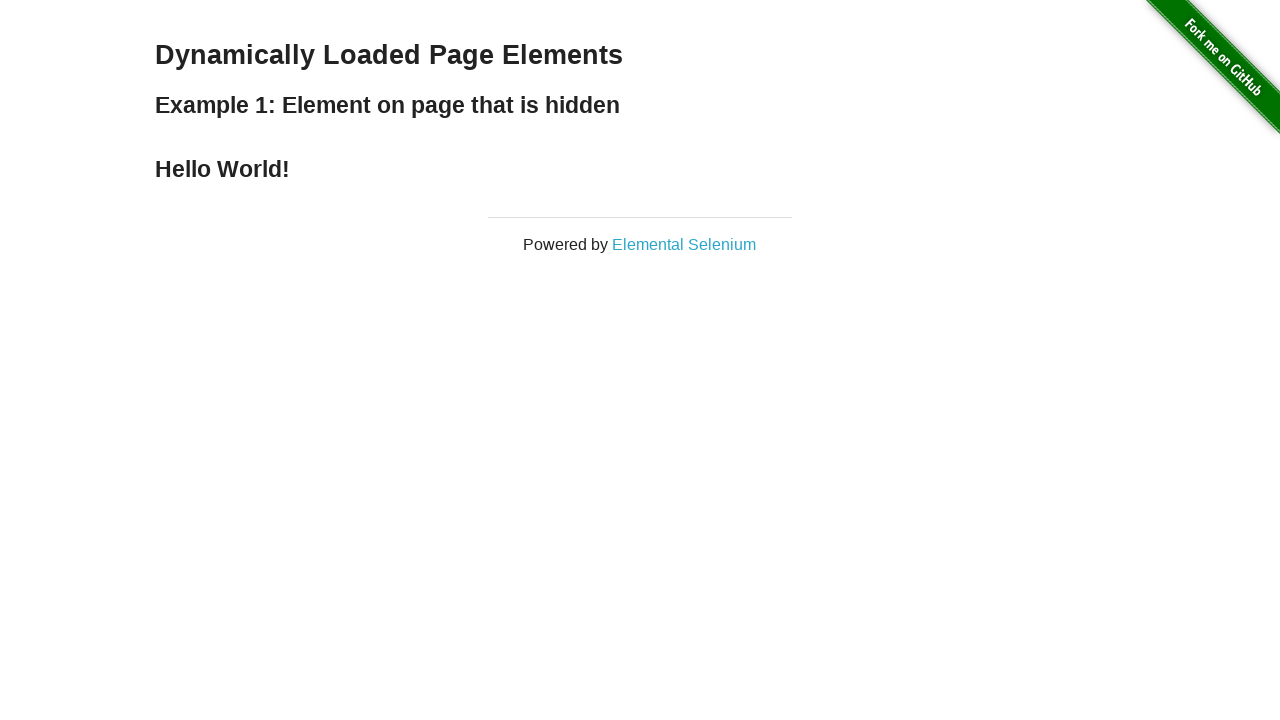

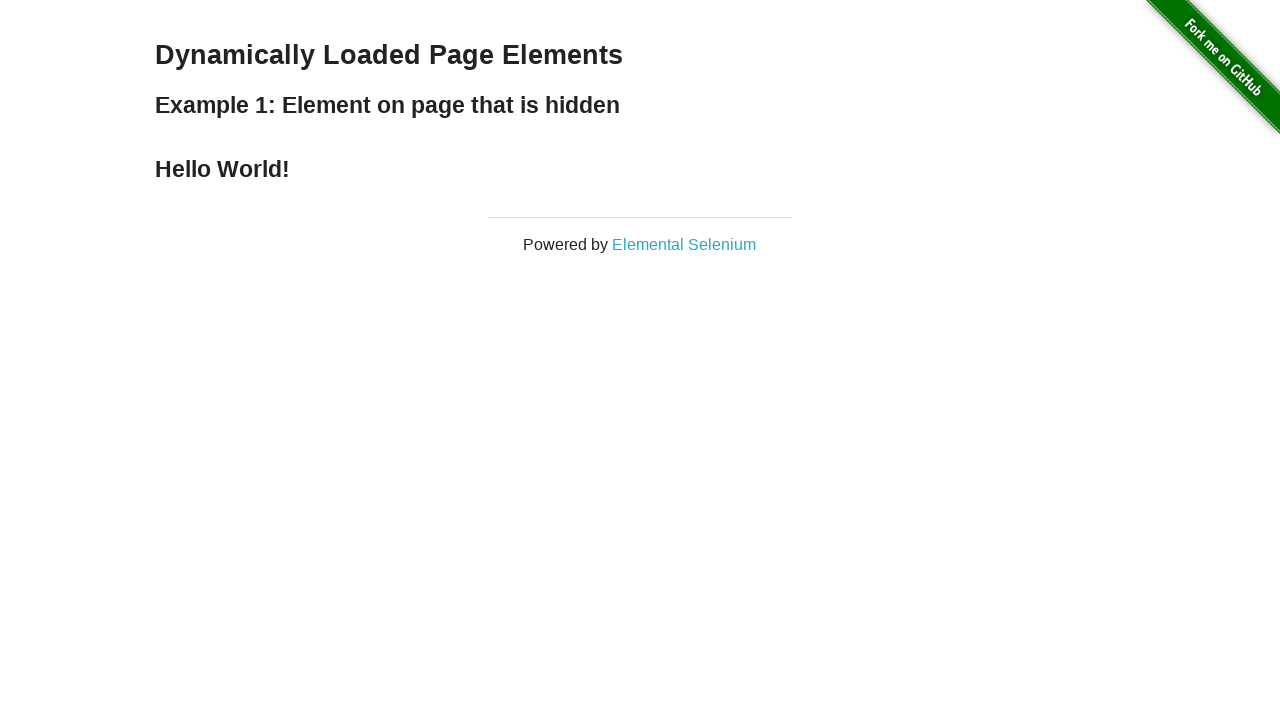